Tests drag and drop functionality by moving element A to container B, verifying the swap, then moving it back to container A and verifying elements return to original positions.

Starting URL: https://the-internet.herokuapp.com/drag_and_drop

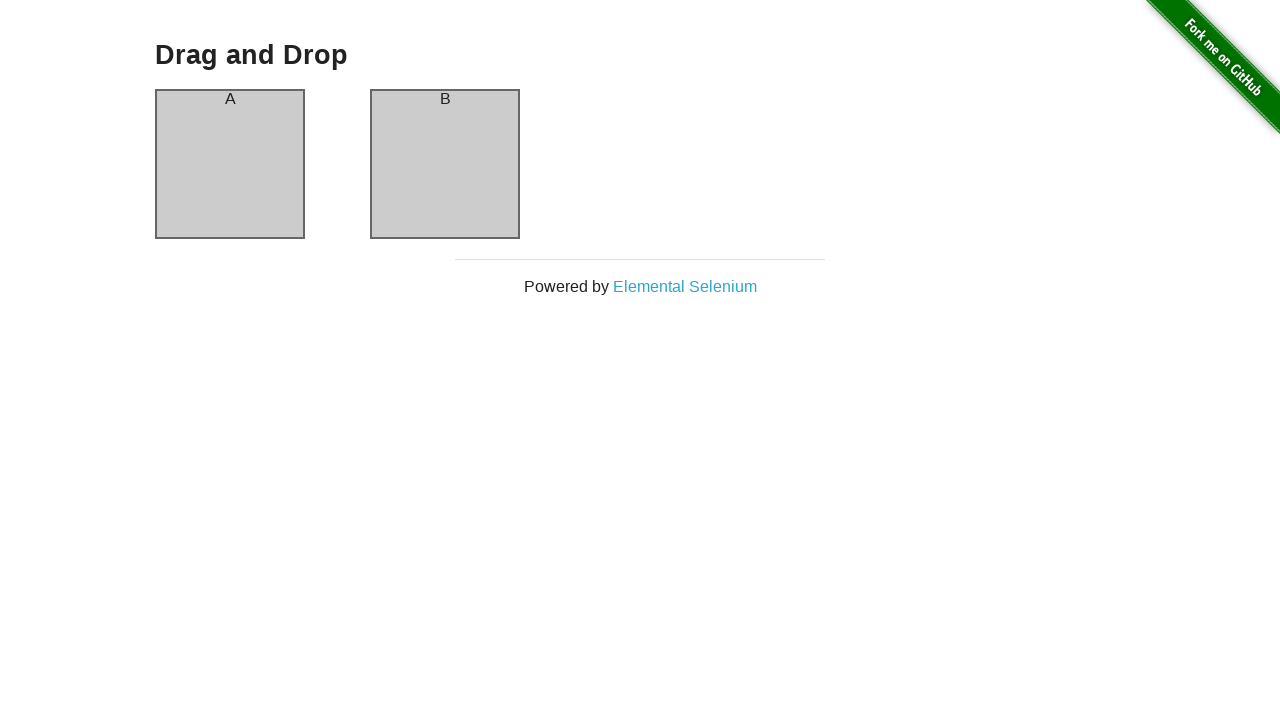

Drag and drop page loaded, header is visible
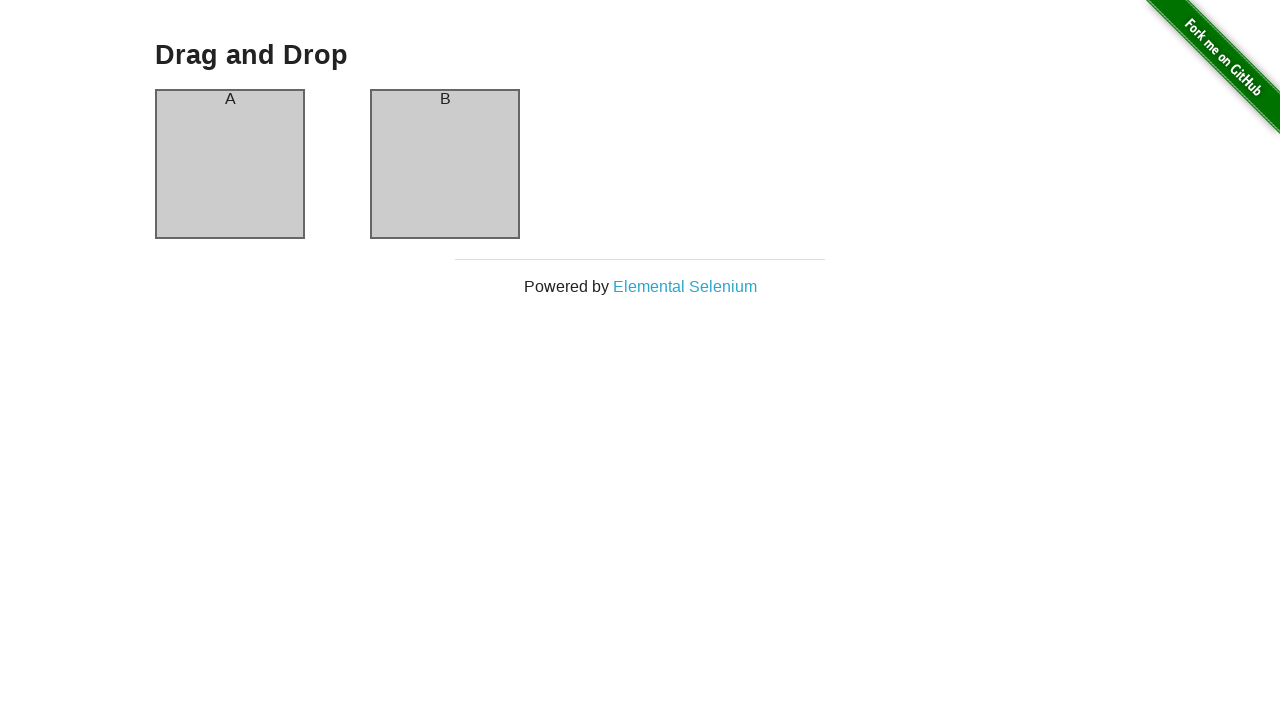

Verified column-a header is present in initial state
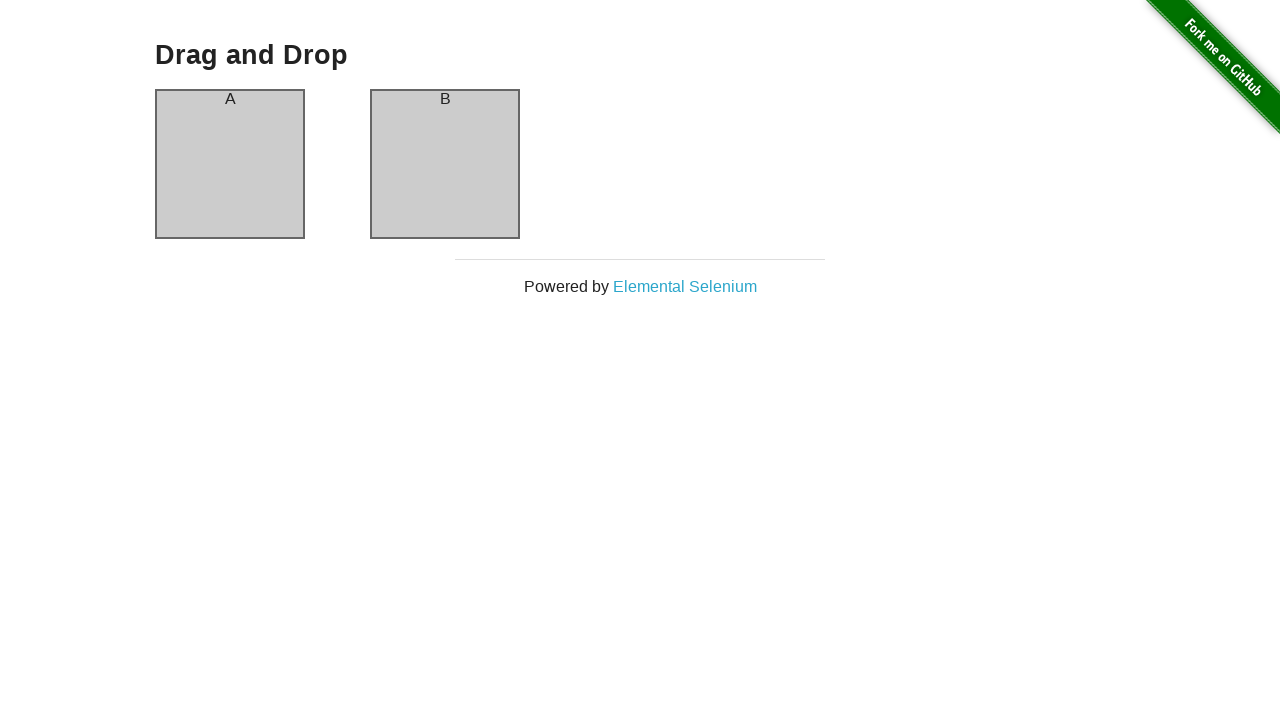

Verified column-b header is present in initial state
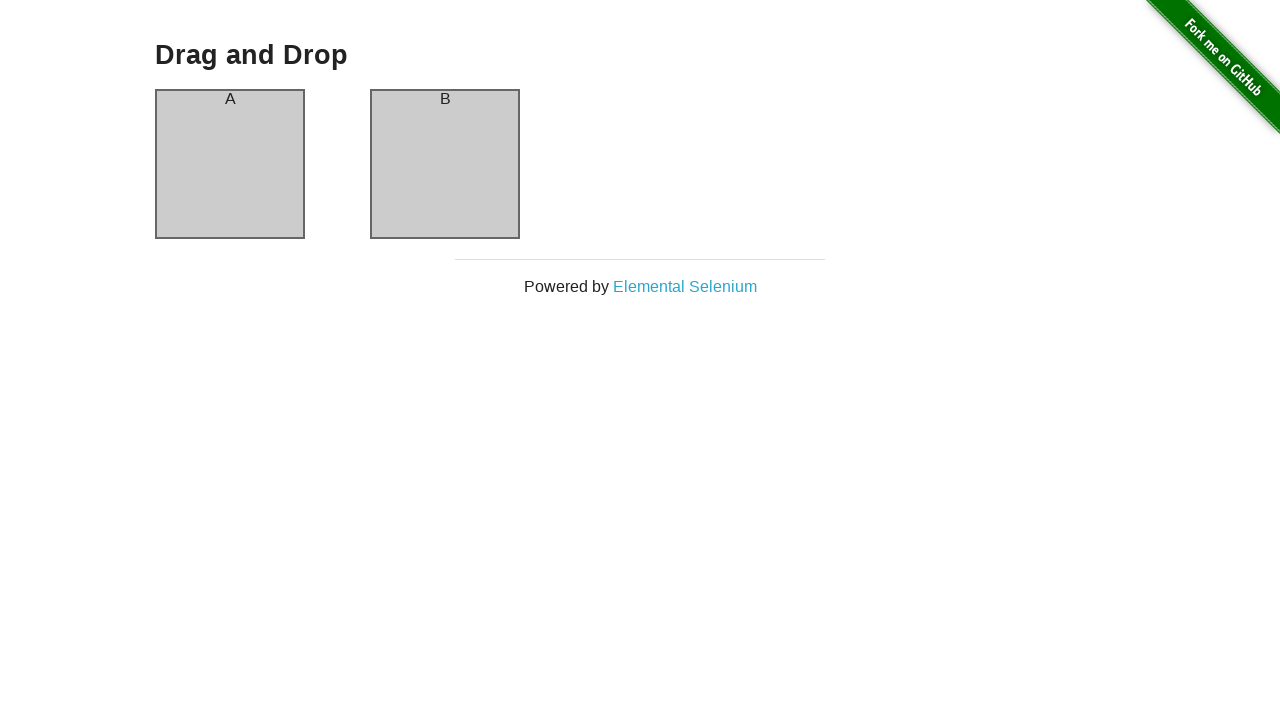

Dragged element A from column-a to column-b at (445, 164)
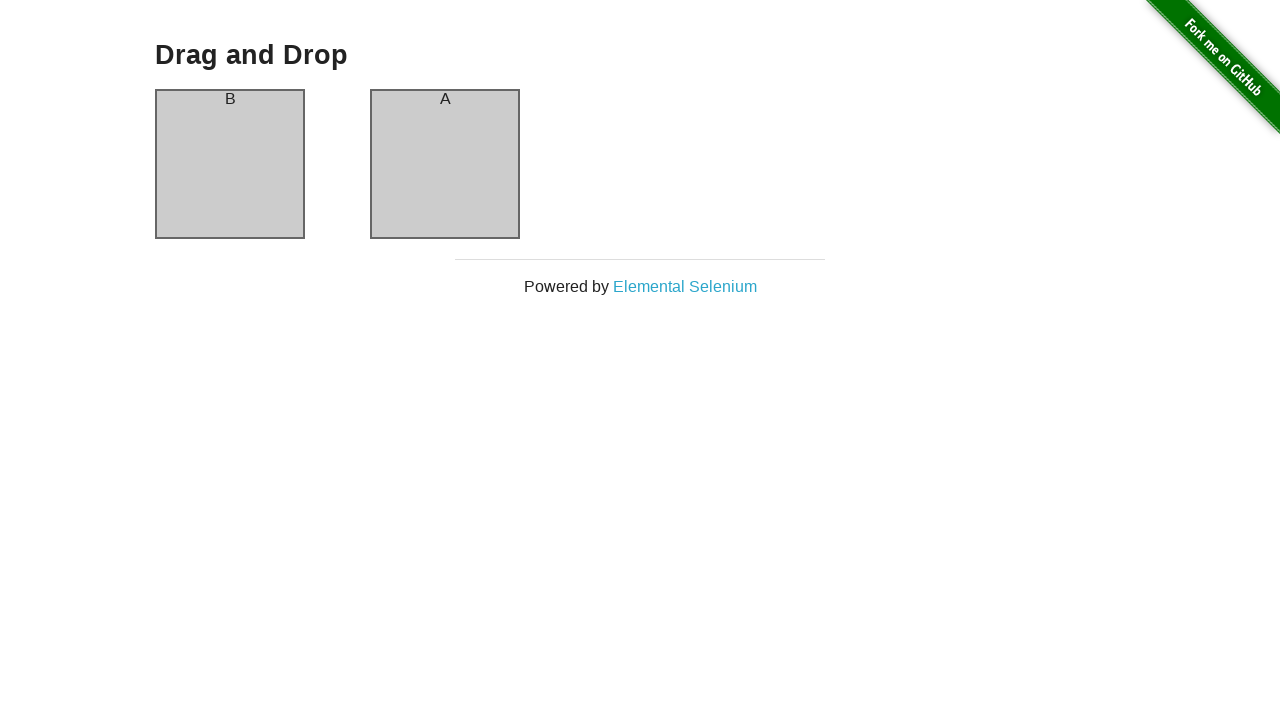

Waited 500ms for DOM to update after drag operation
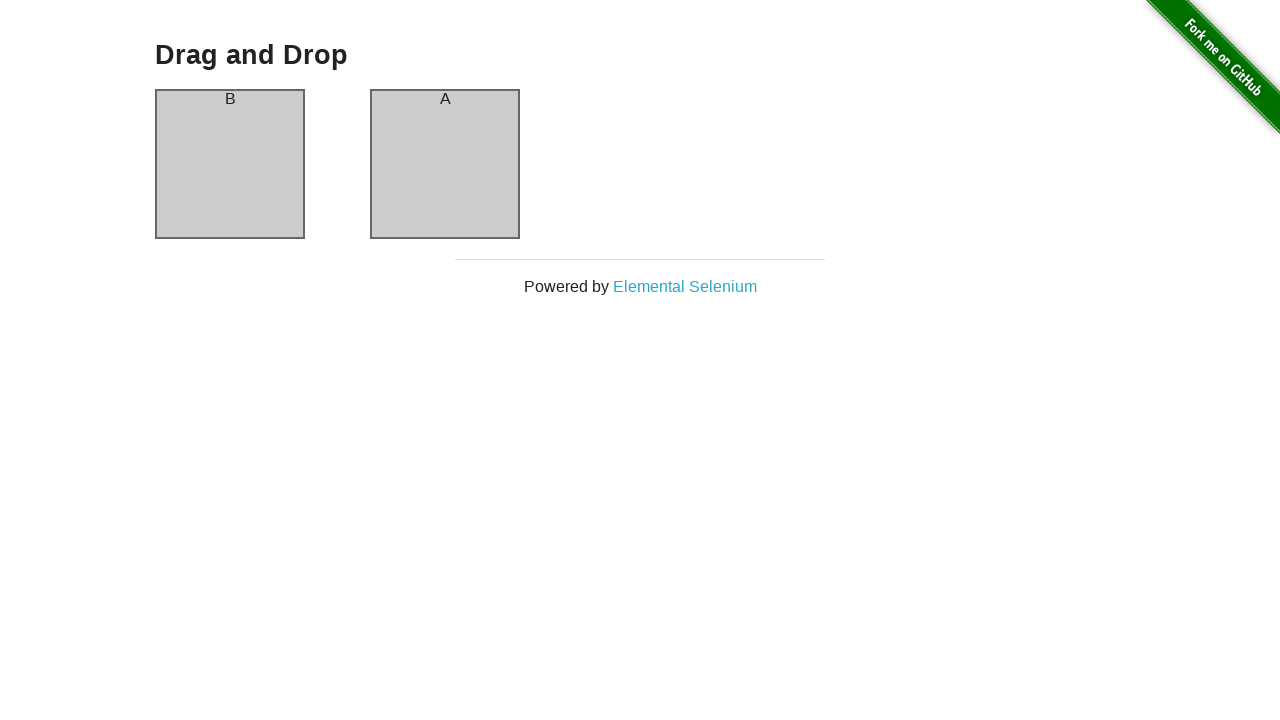

Dragged element back from column-b to column-a at (230, 164)
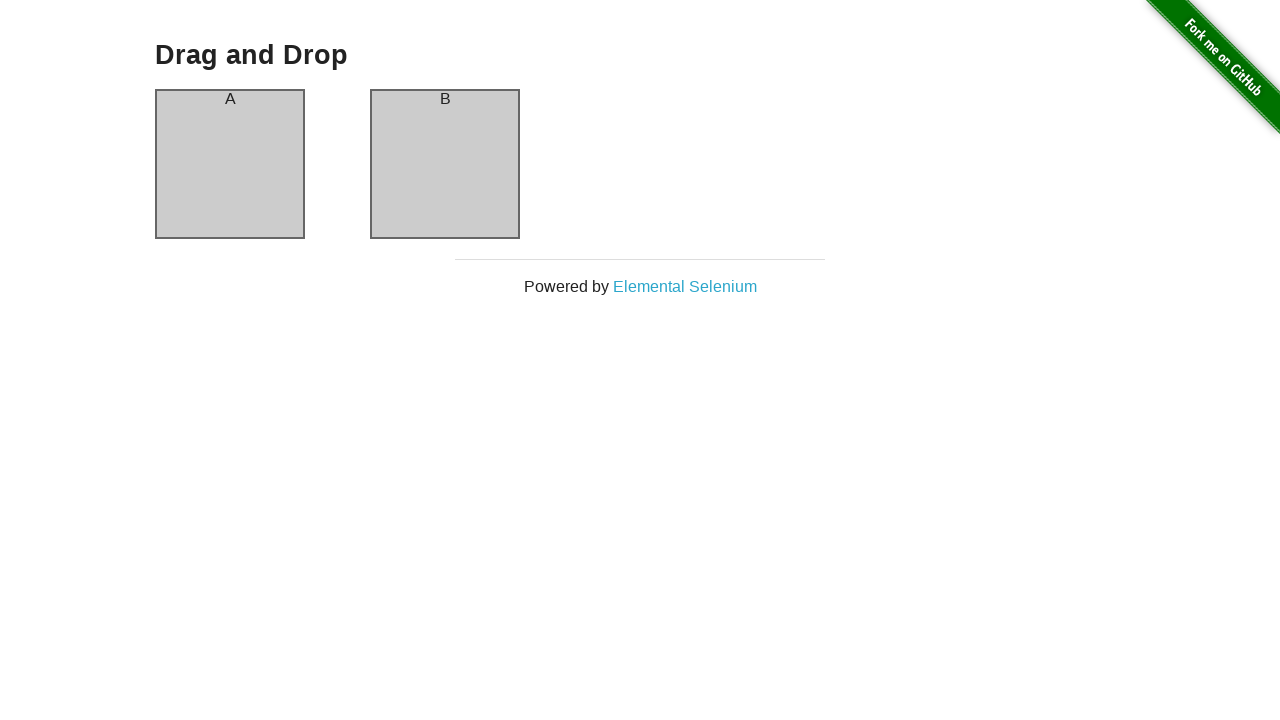

Waited 500ms for final state to settle
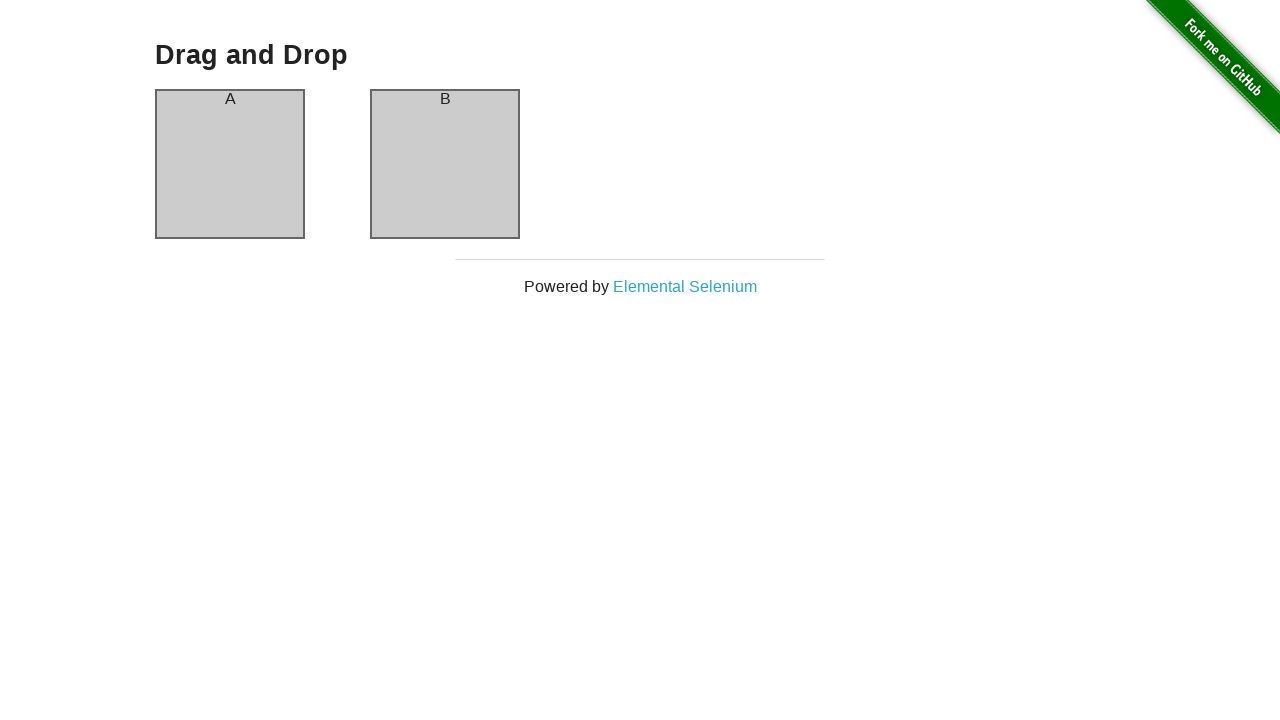

Verified column-a header is present in final state
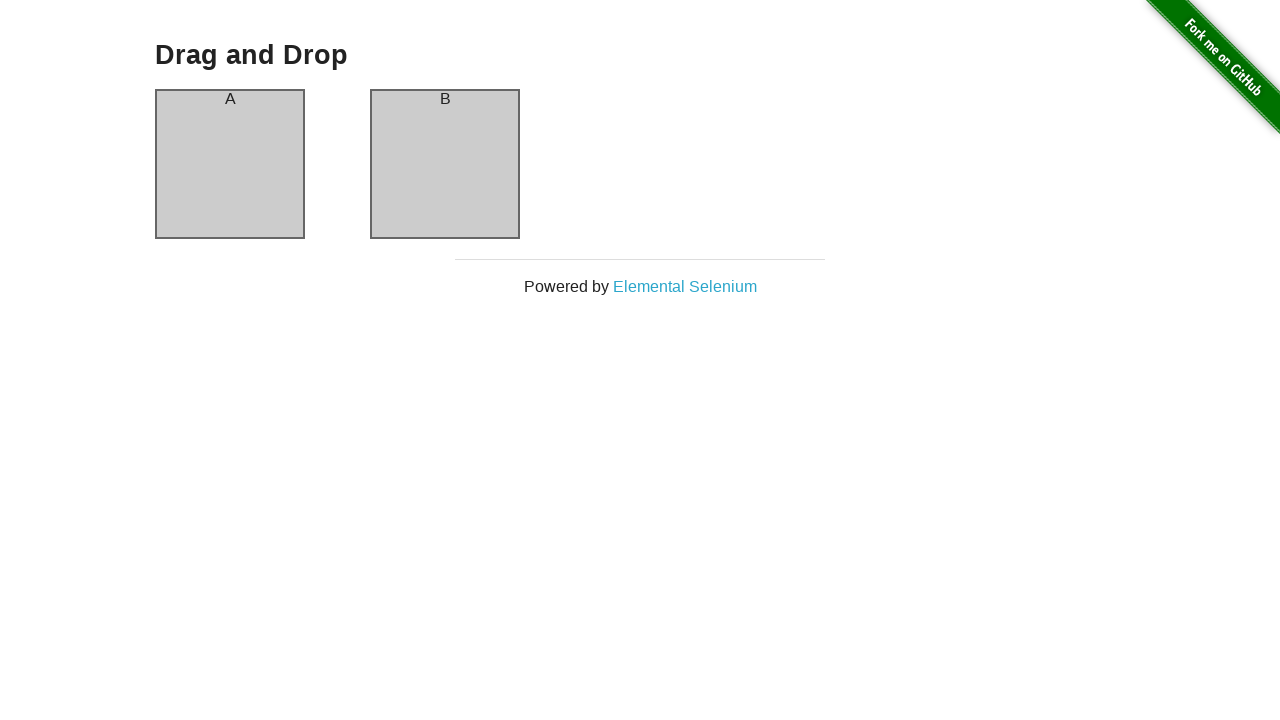

Verified column-b header is present in final state, elements returned to original positions
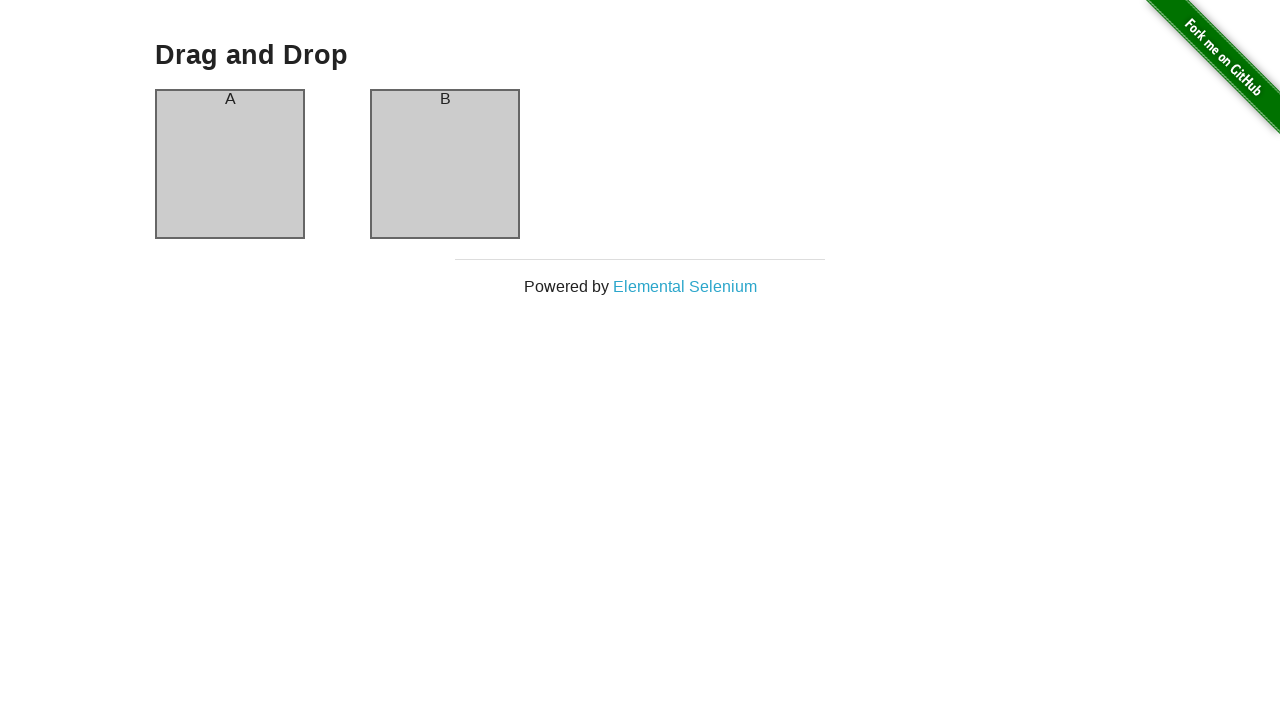

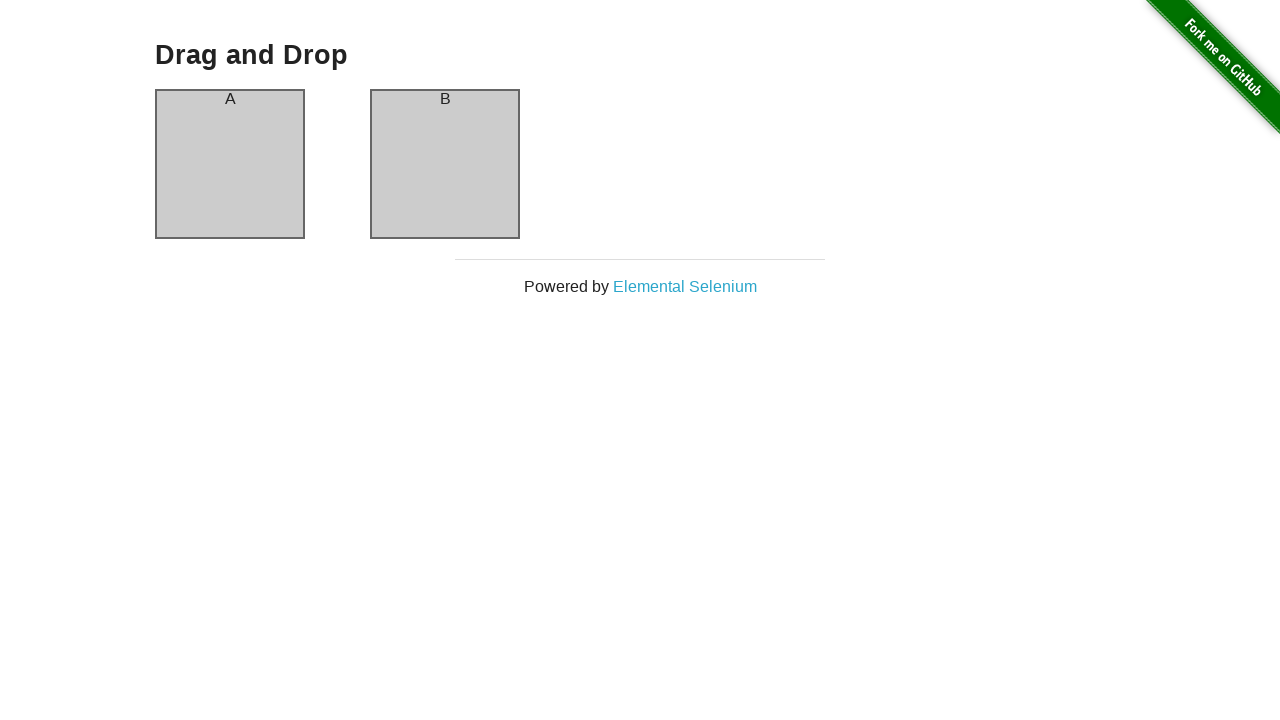